Tests appending text to an existing input field by focusing, moving to end, and typing additional text

Starting URL: https://letcode.in/edit

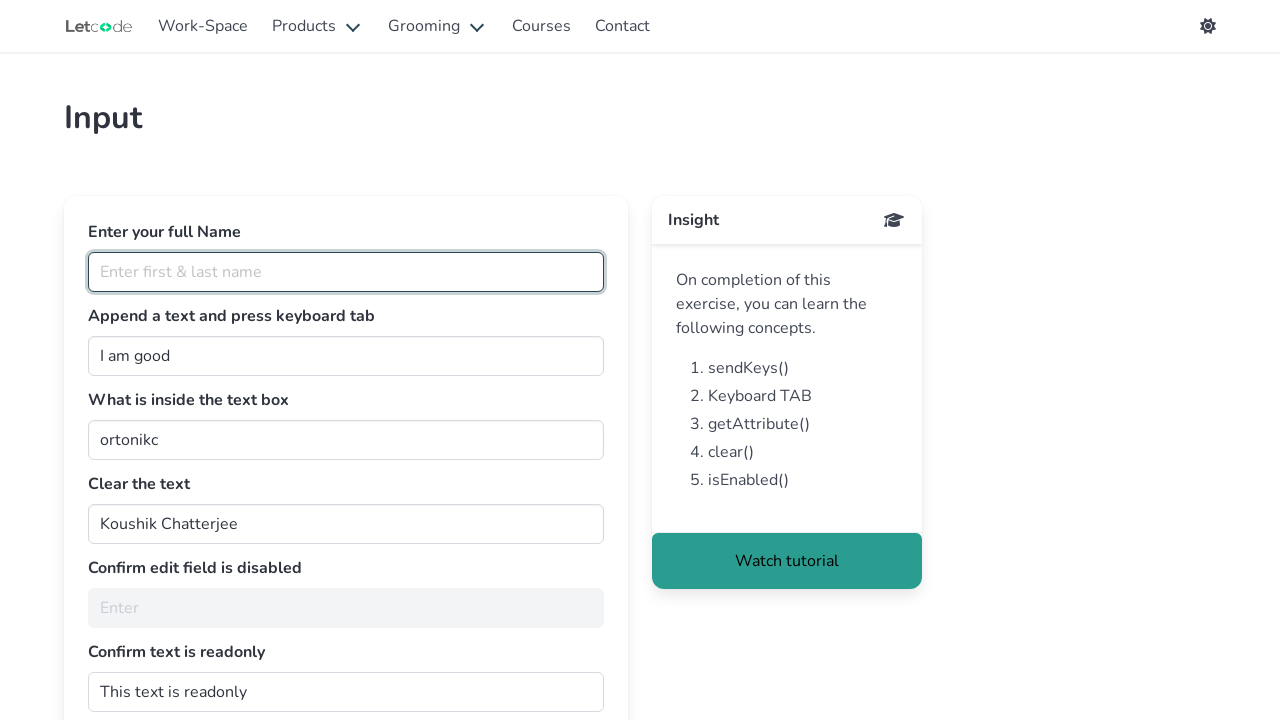

Focused on the join input field on #join
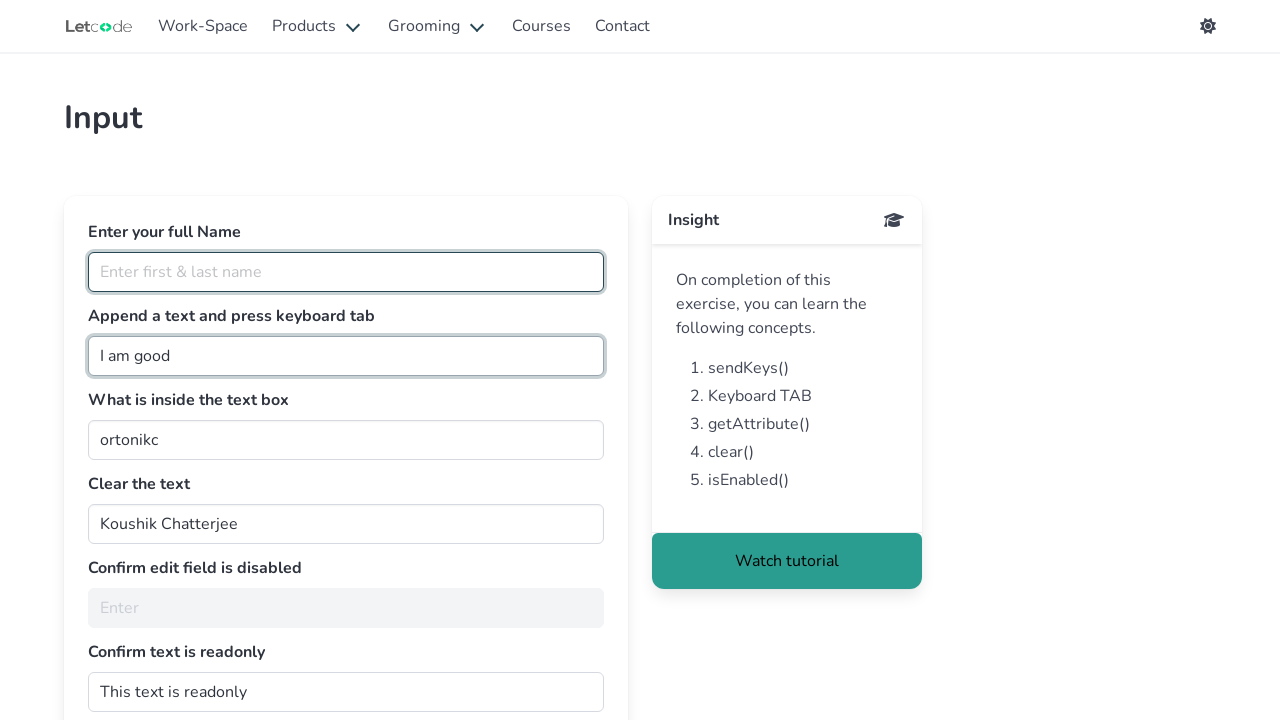

Pressed End key to move cursor to end of text
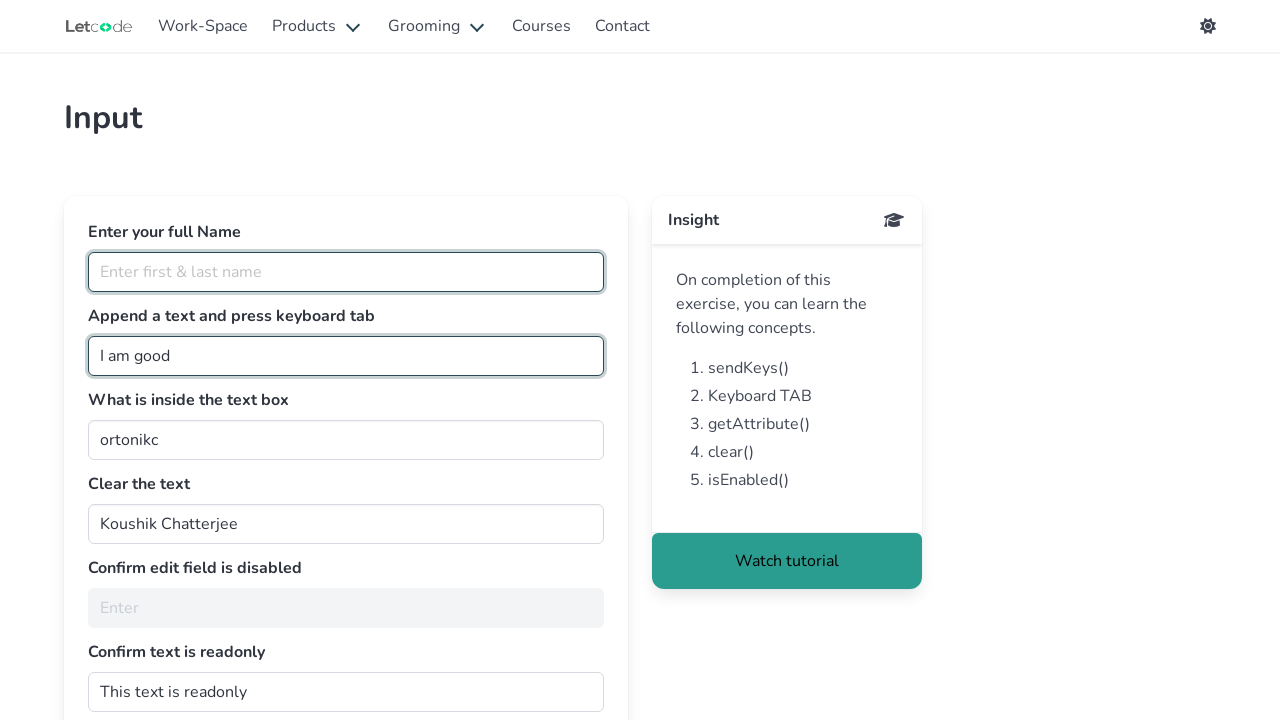

Appended ' Human' to the input field on #join
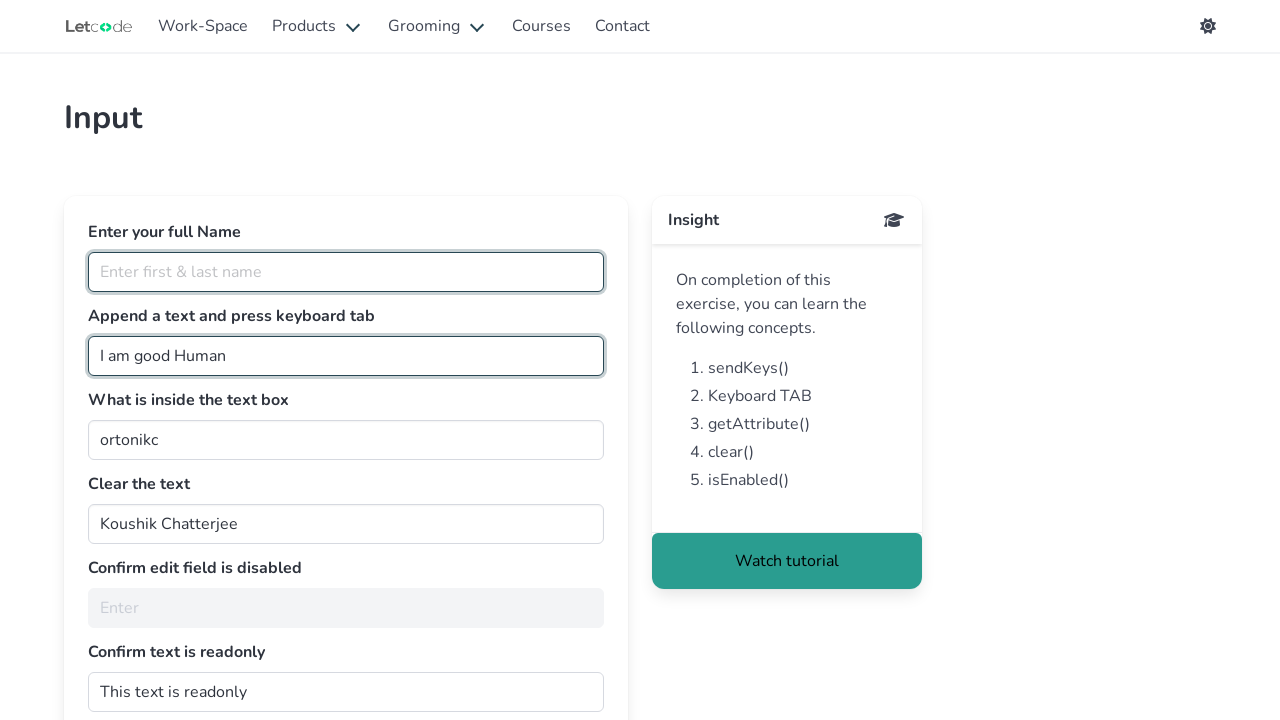

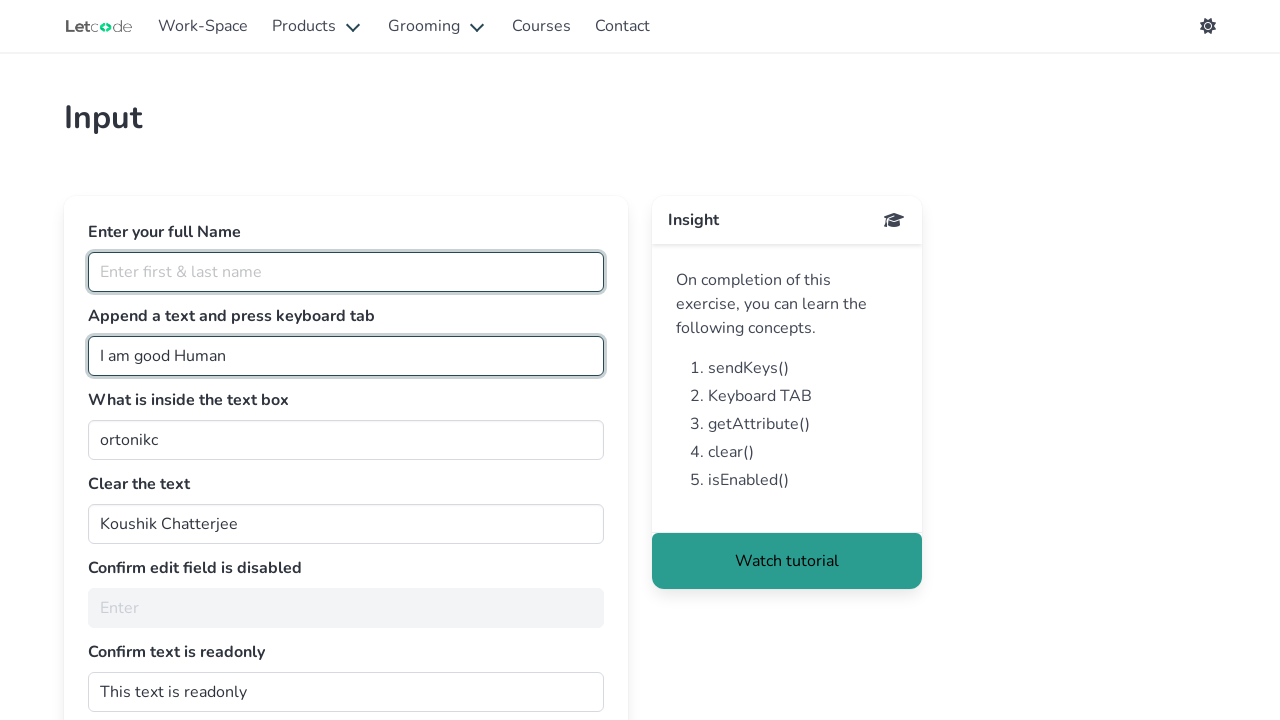